Tests multi-select dropdown functionality by selecting and deselecting various options using different methods

Starting URL: http://www.tizag.com/htmlT/htmlselect.php

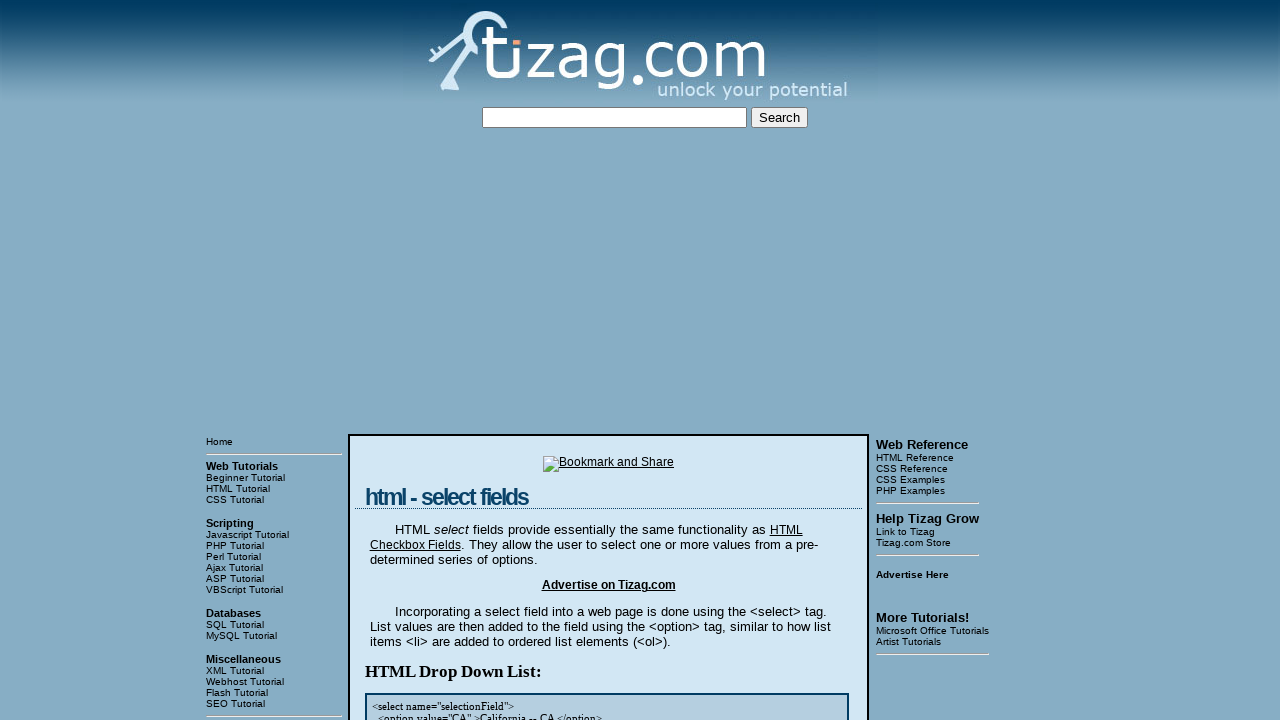

Located the multi-select dropdown element
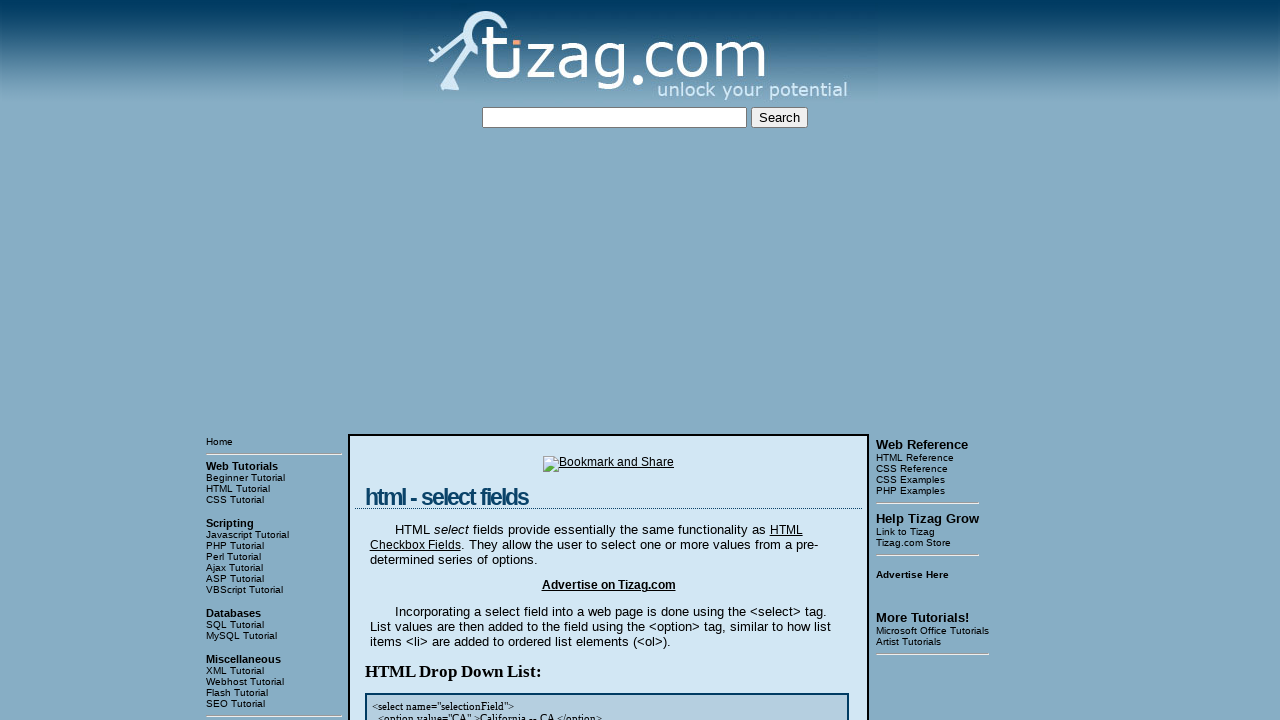

Selected first option by index on (//select[@name='selectionField'])[2]
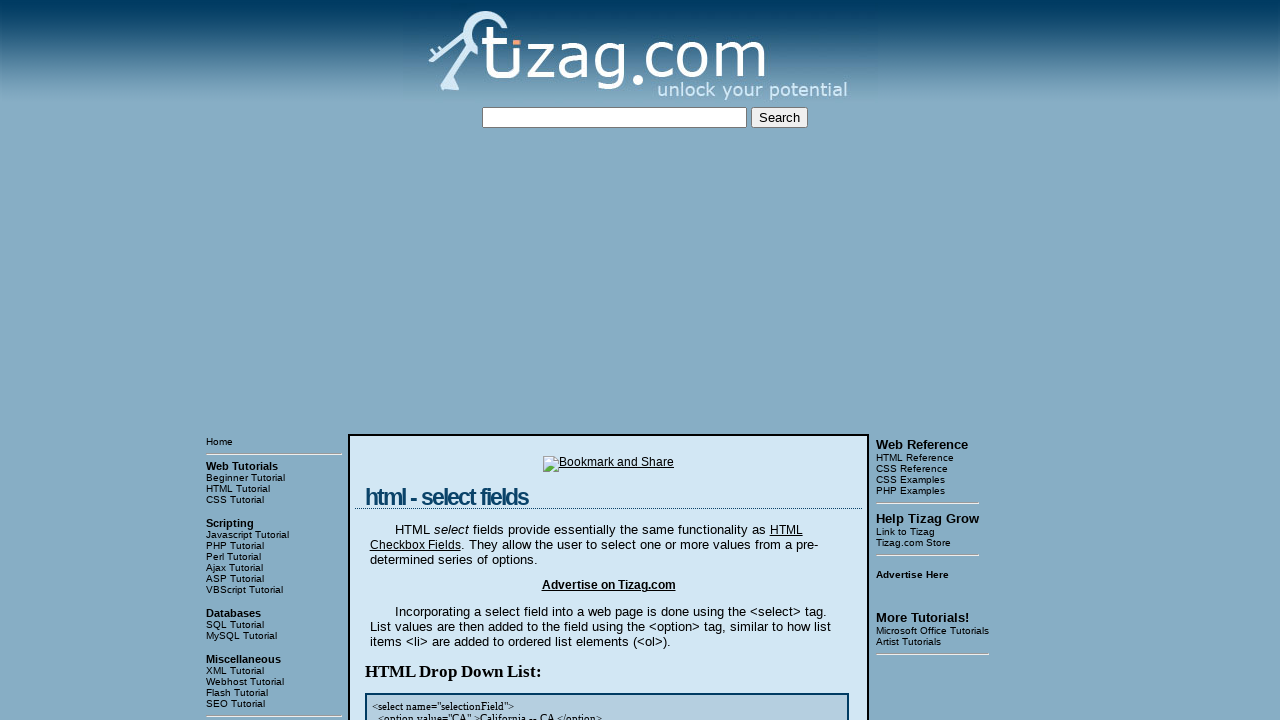

Waited 2 seconds after selecting by index
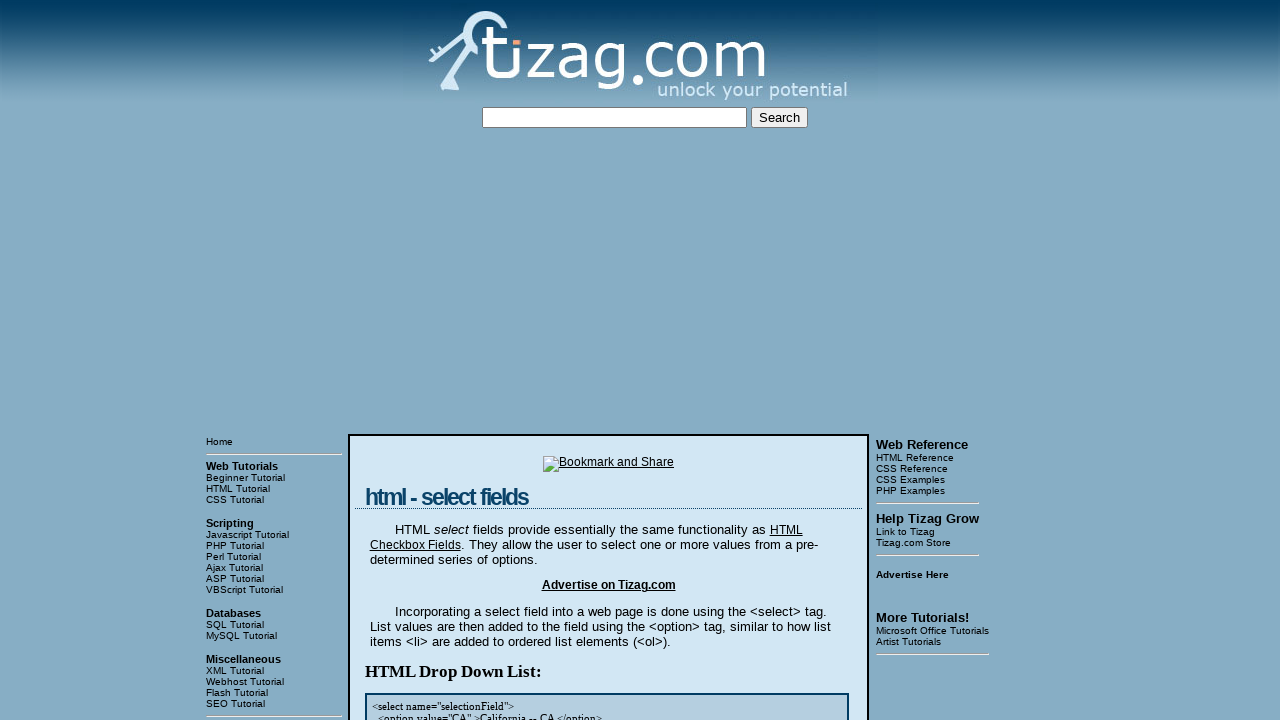

Selected option with value 'CO' on (//select[@name='selectionField'])[2]
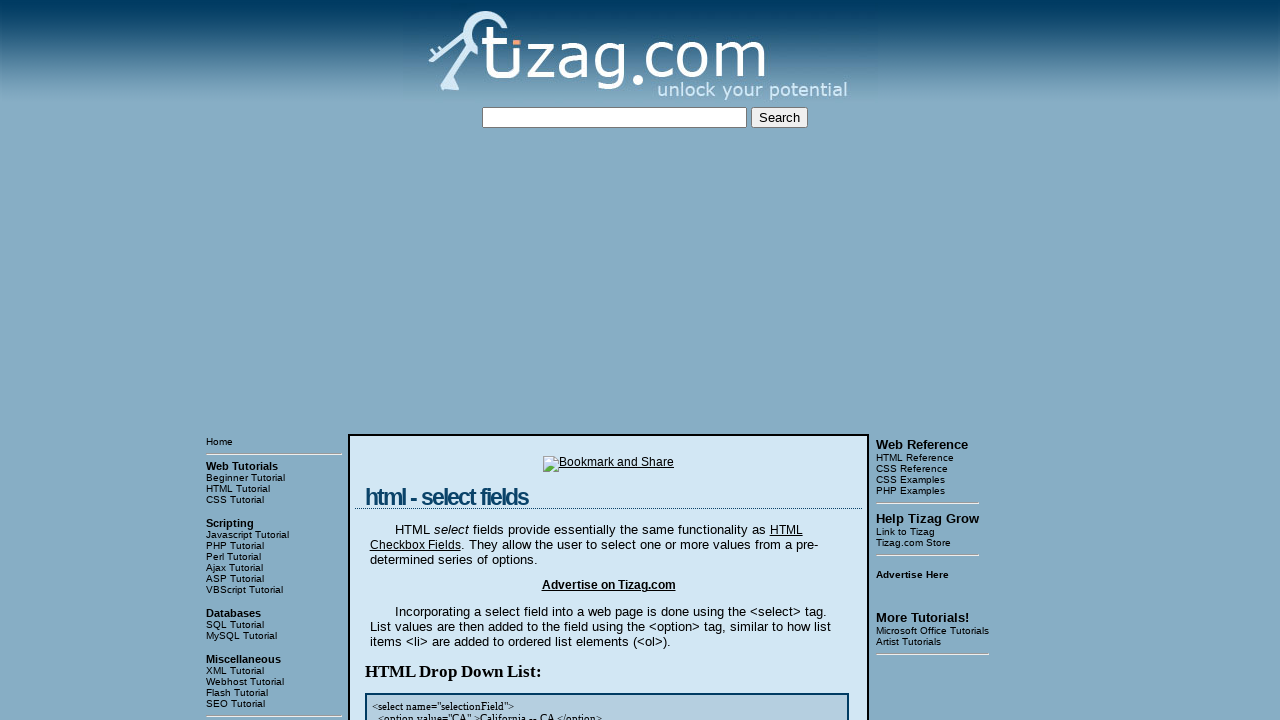

Waited 2 seconds after selecting by value
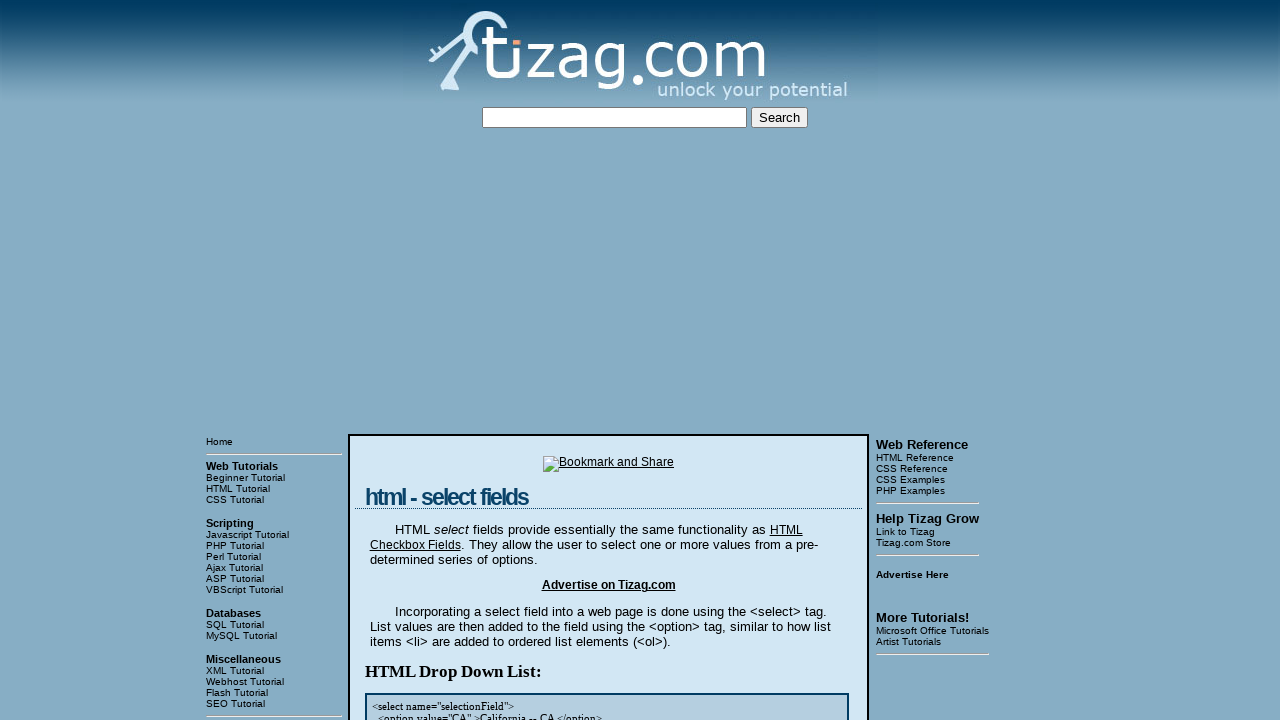

Selected option with label 'Connecticut -- CN' on (//select[@name='selectionField'])[2]
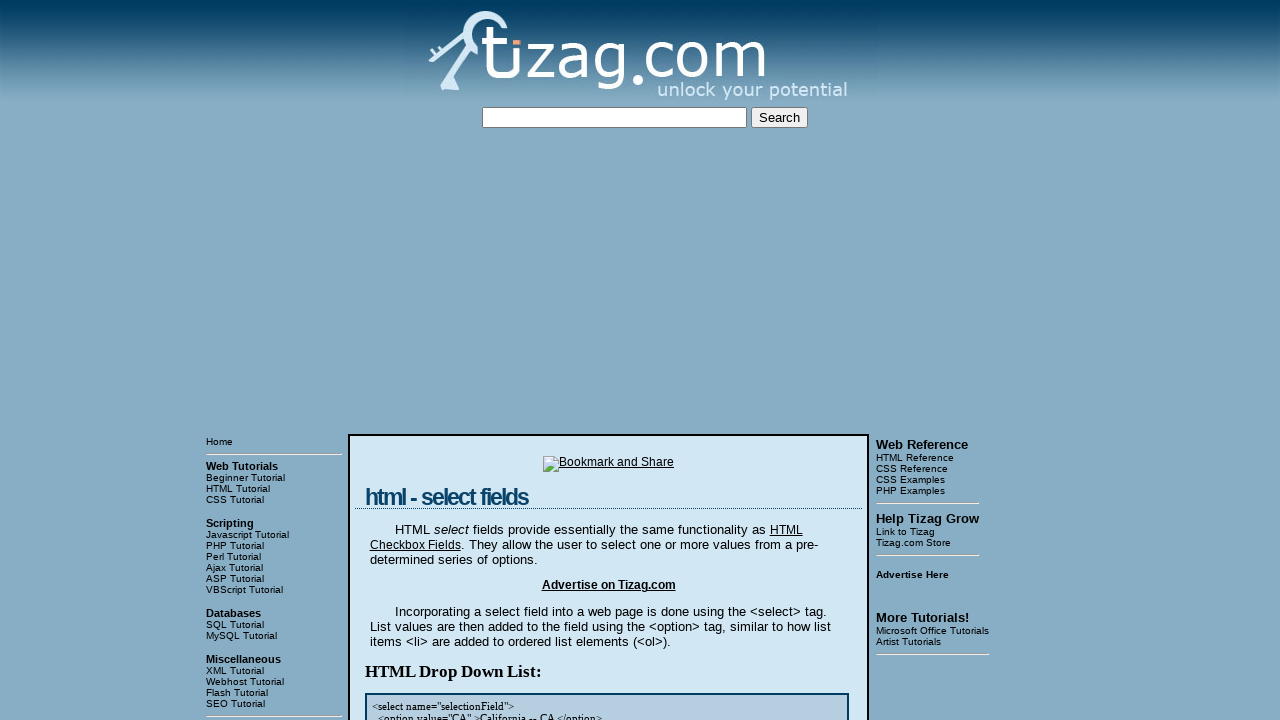

Waited 2 seconds after selecting by label
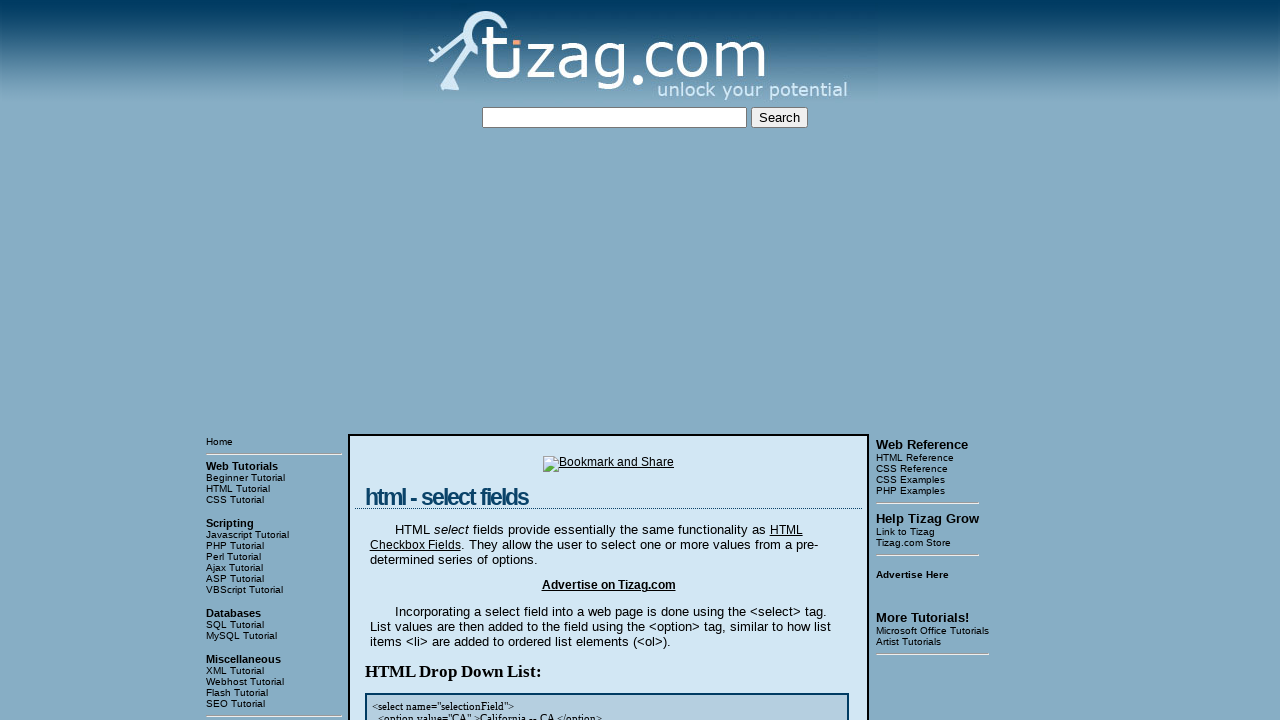

Deselected first option using Ctrl+Click at (423, 360) on (//select[@name='selectionField'])[2]/option >> nth=0
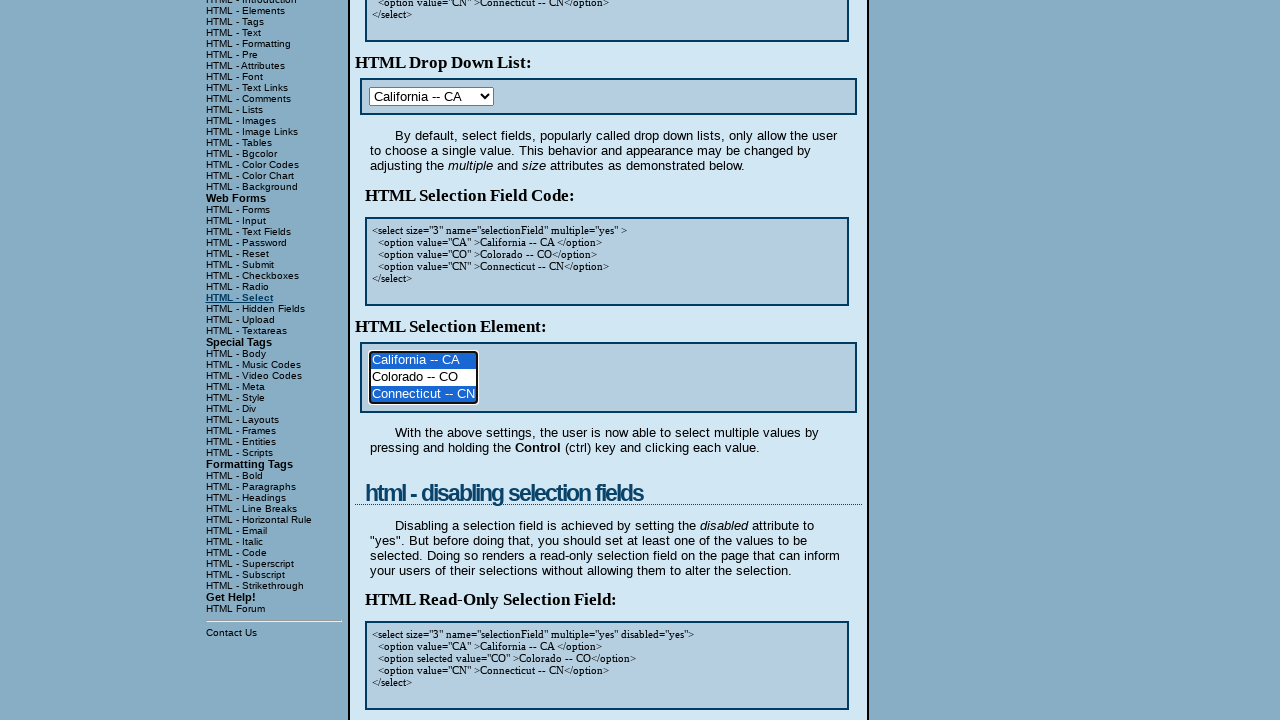

Waited 2 seconds after deselecting by index
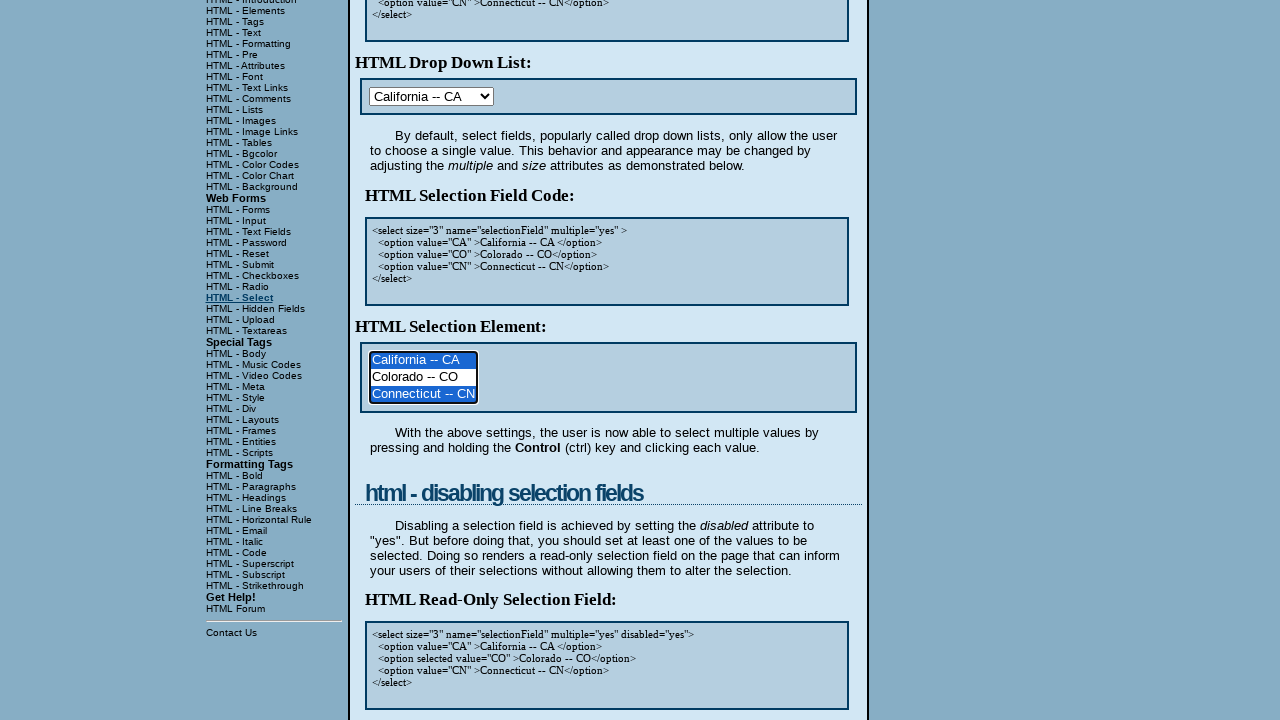

Cleared all selections in the multi-select dropdown on (//select[@name='selectionField'])[2]
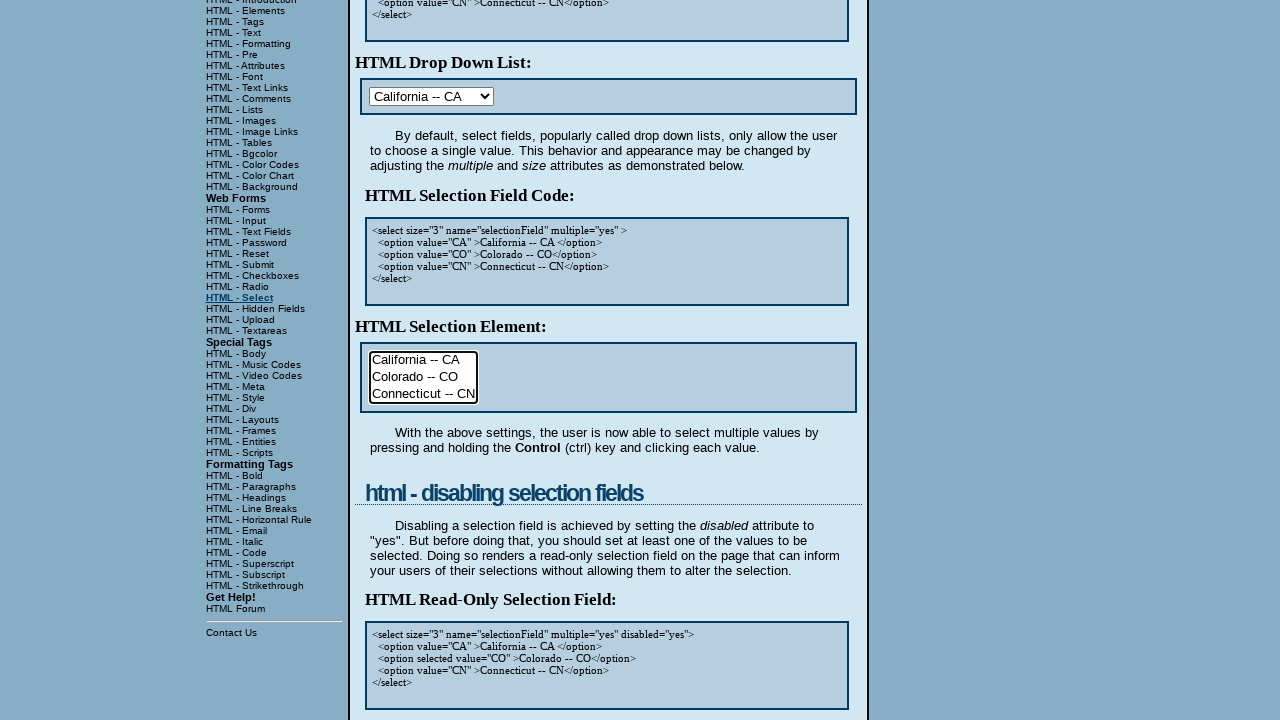

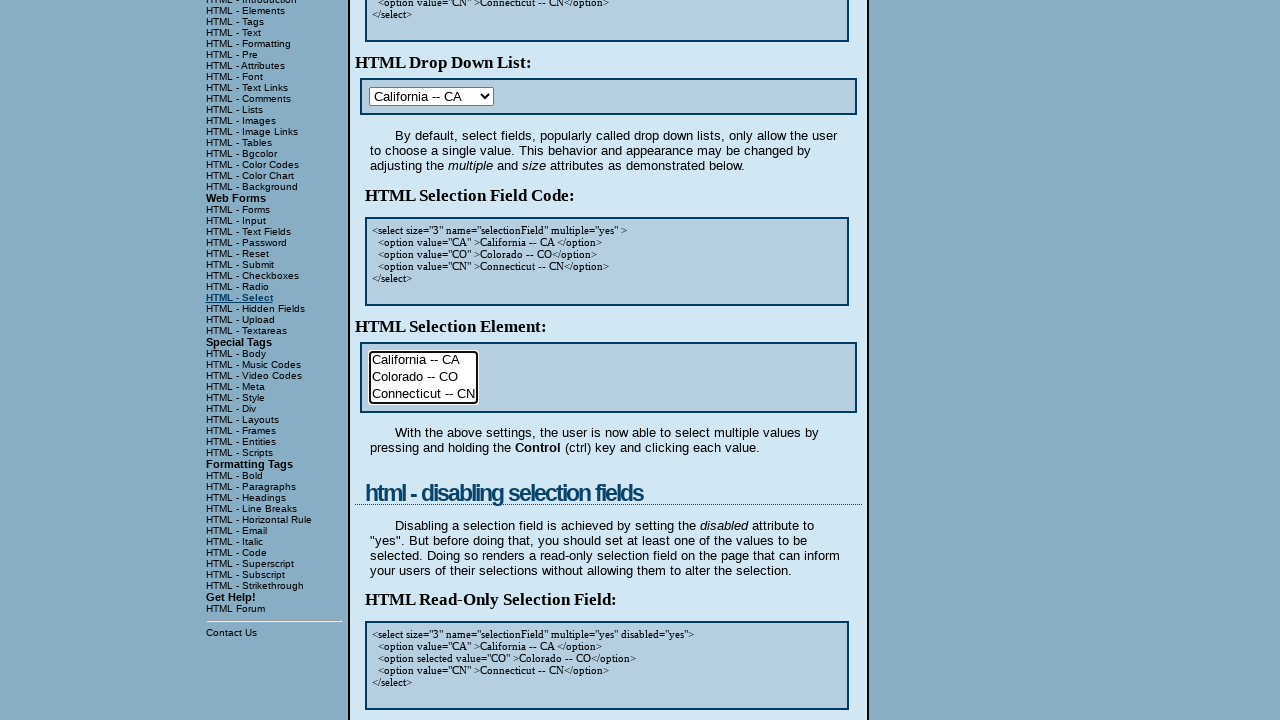